Tests CVC field validation with different length inputs

Starting URL: https://sandbox.cardpay.com/MI/cardpayment2.html?orderXml=PE9SREVSIFdBTExFVF9JRD0nODI5OScgT1JERVJfTlVNQkVSPSc0NTgyMTEnIEFNT1VOVD0nMjkxLjg2JyBDVVJSRU5DWT0nRVVSJyAgRU1BSUw9J2N1c3RvbWVyQGV4YW1wbGUuY29tJz4KPEFERFJFU1MgQ09VTlRSWT0nVVNBJyBTVEFURT0nTlknIFpJUD0nMTAwMDEnIENJVFk9J05ZJyBTVFJFRVQ9JzY3NyBTVFJFRVQnIFBIT05FPSc4NzY5OTA5MCcgVFlQRT0nQklMTElORycvPgo8L09SREVSPg==&sha512=998150a2b27484b776a1628bfe7505a9cb430f276dfa35b14315c1c8f03381a90490f6608f0dcff789273e05926cd782e1bb941418a9673f43c47595aa7b8b0d

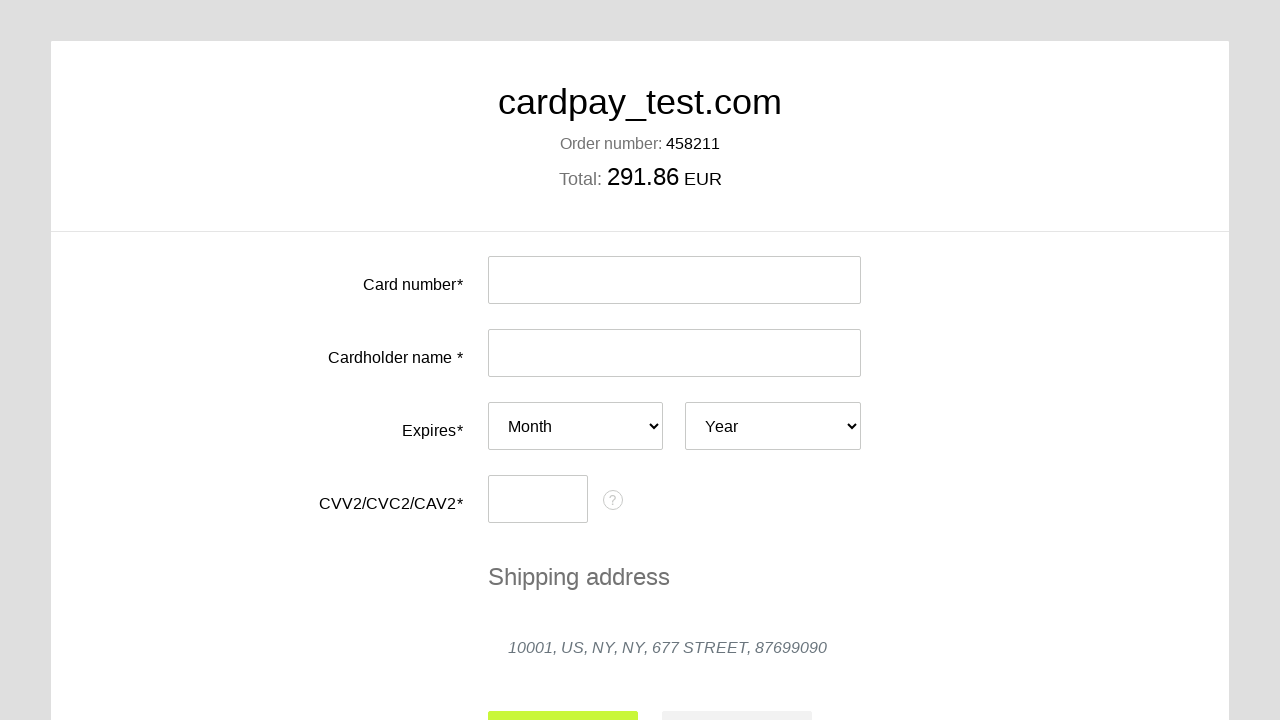

Clicked submit button to test CVC validation at (563, 696) on #action-submit
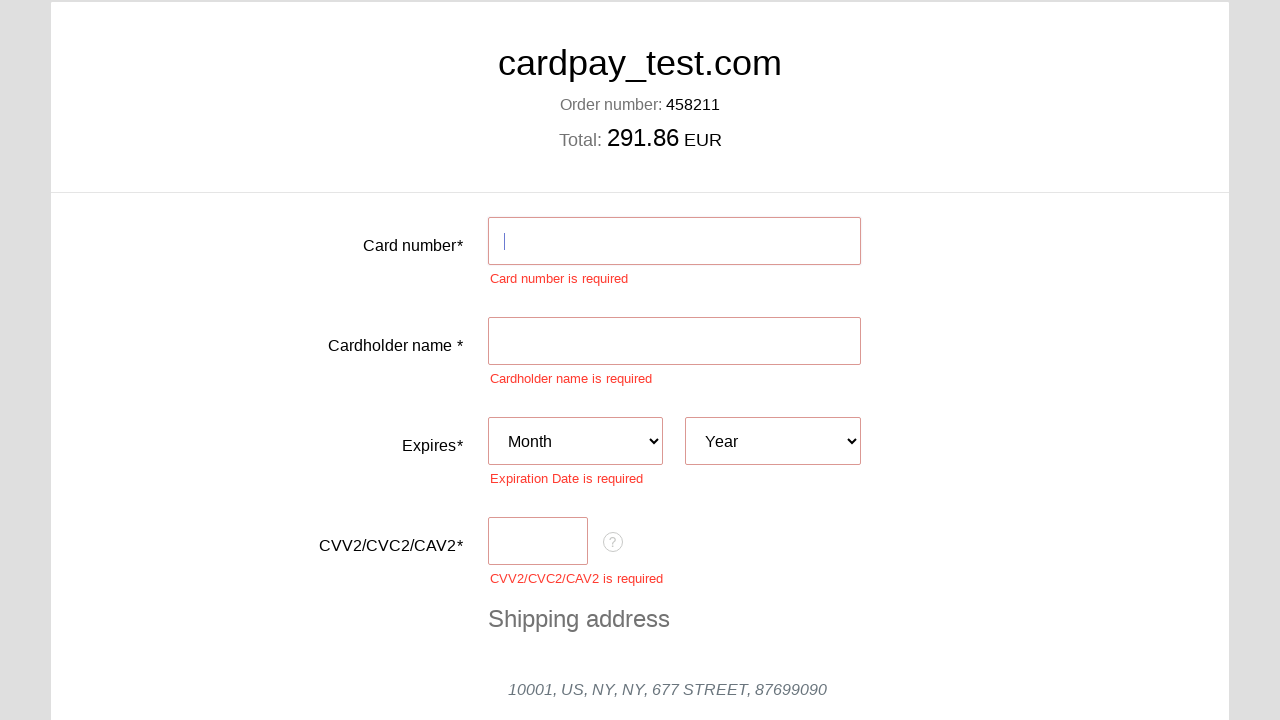

Filled CVC field with 1 digit ('1') - invalid on #input-card-cvc
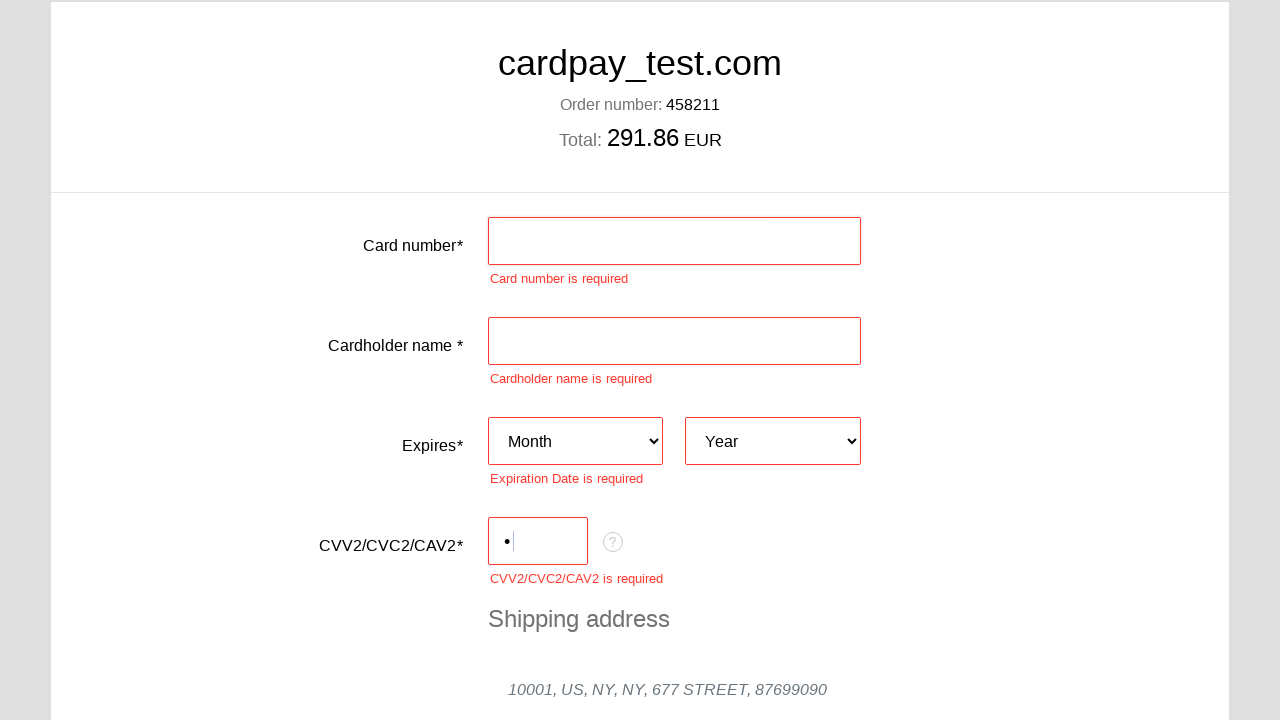

Clicked submit button to validate 1-digit CVC at (563, 503) on #action-submit
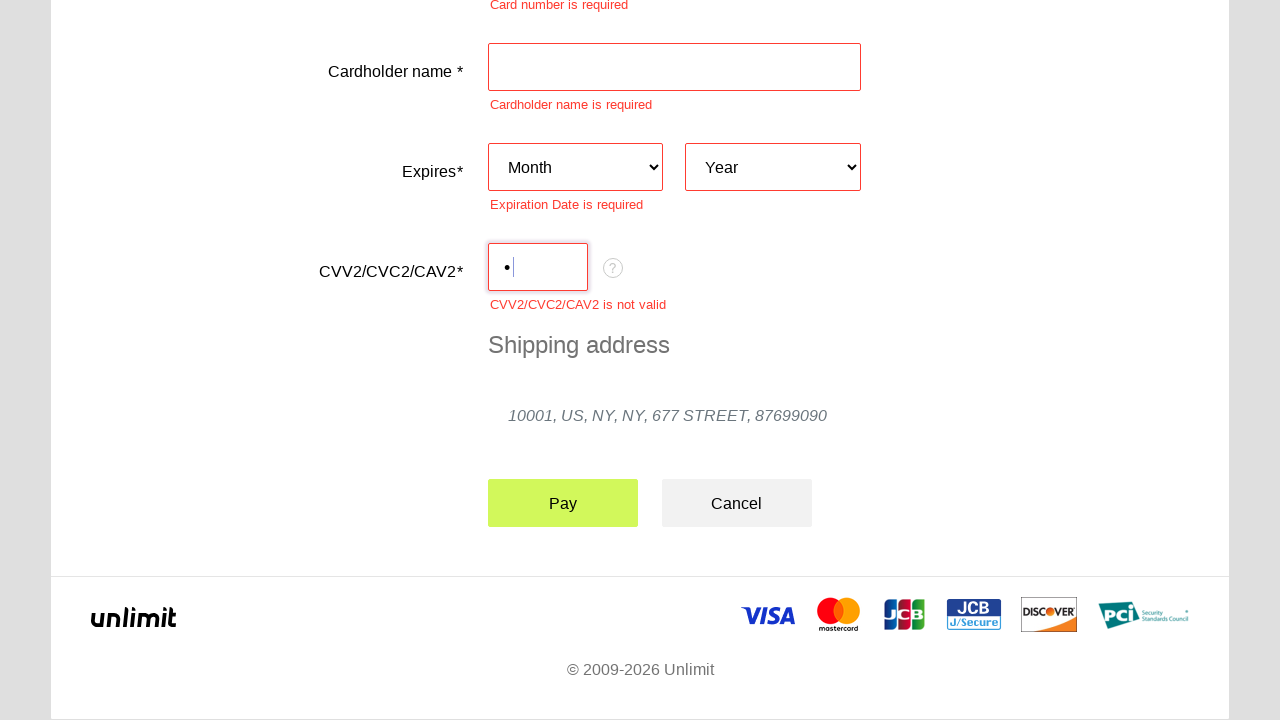

Cleared CVC field on #input-card-cvc
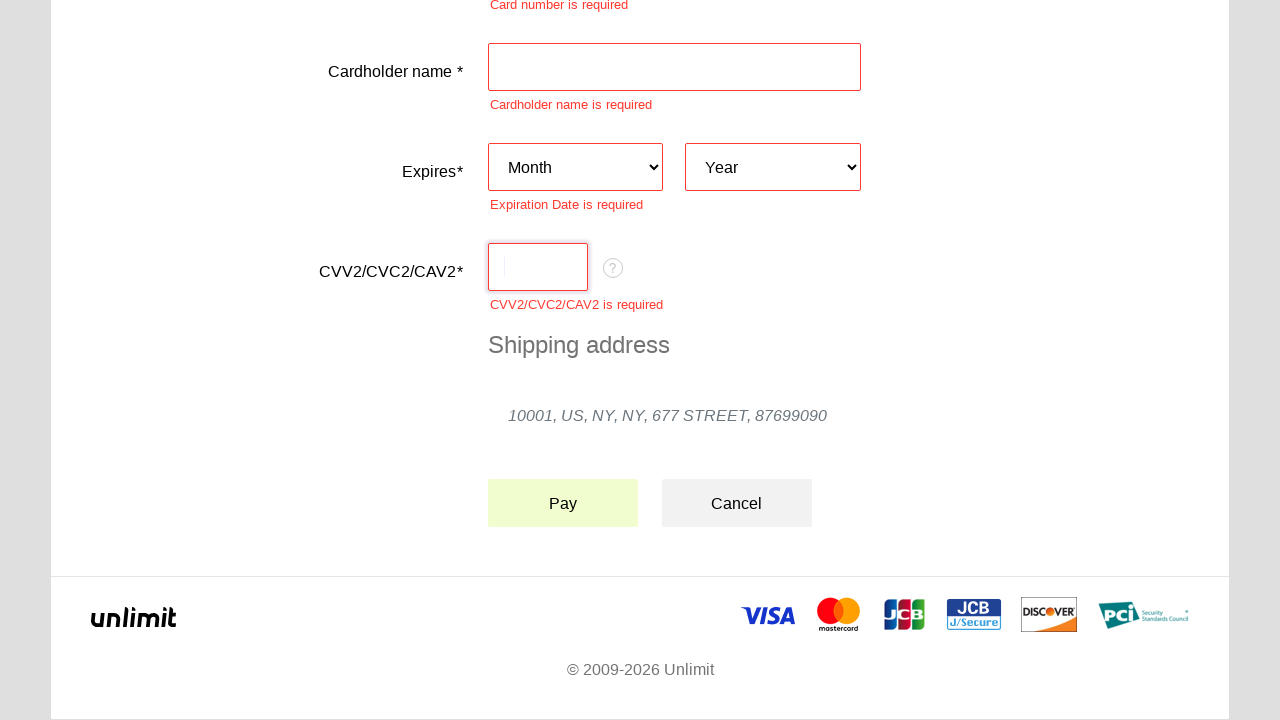

Filled CVC field with 2 digits ('14') - invalid on #input-card-cvc
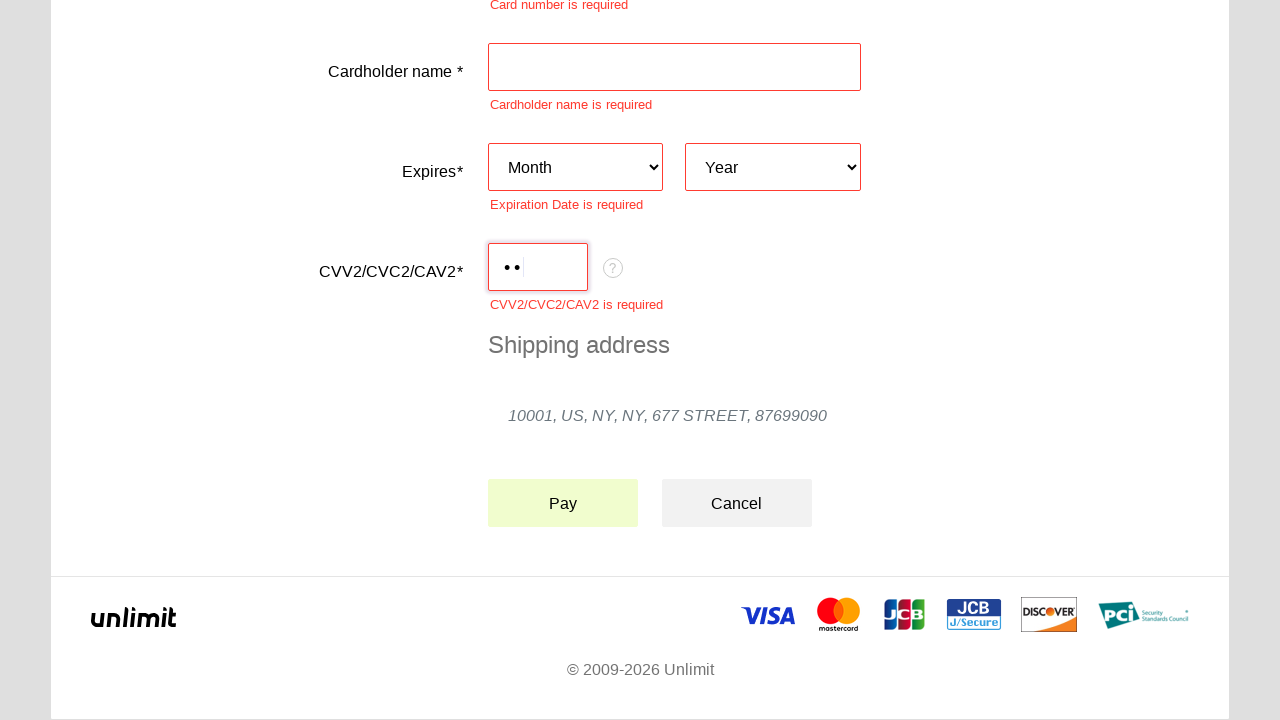

Clicked submit button to validate 2-digit CVC at (563, 503) on #action-submit
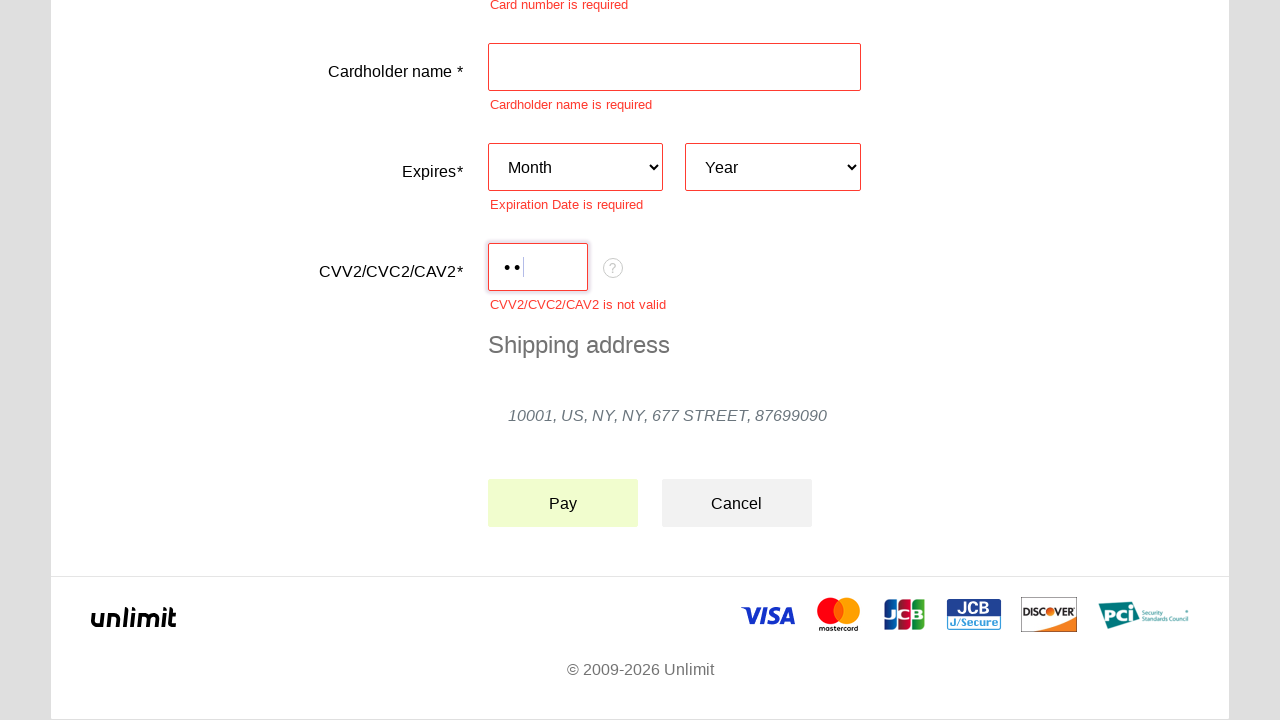

Cleared CVC field on #input-card-cvc
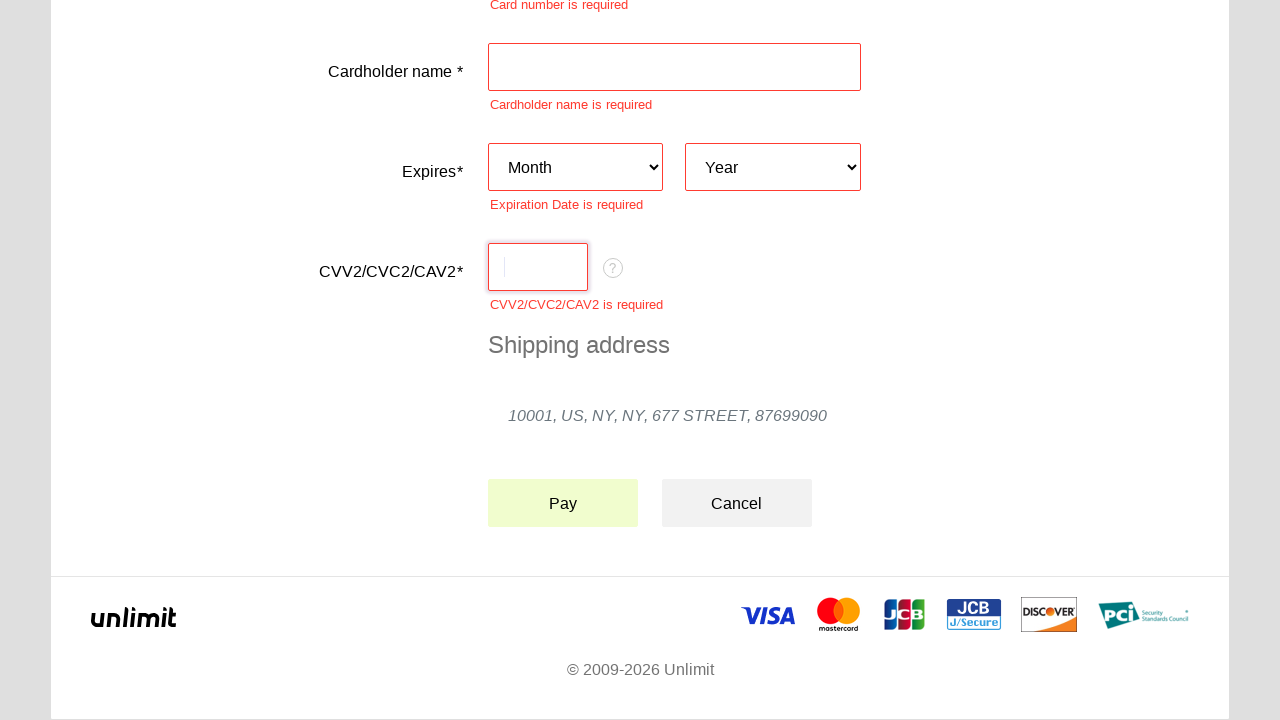

Filled CVC field with 3 digits ('123') - valid on #input-card-cvc
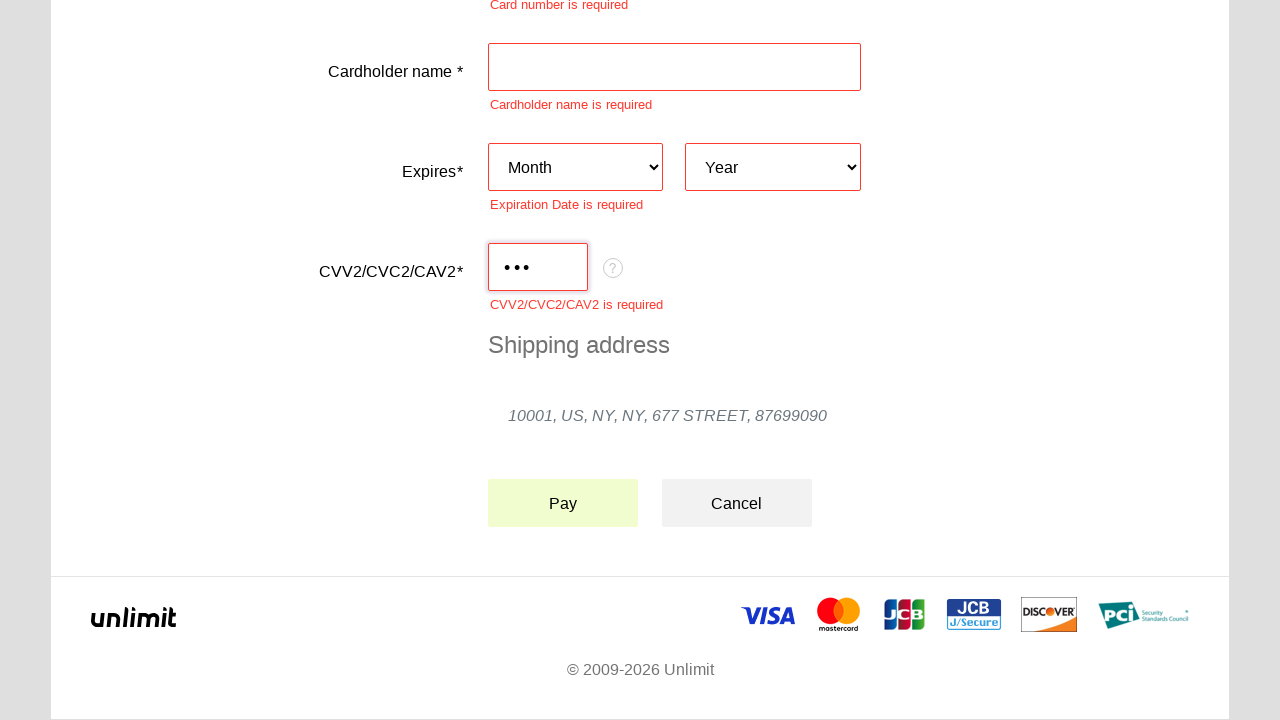

Clicked submit button to validate 3-digit CVC at (563, 503) on #action-submit
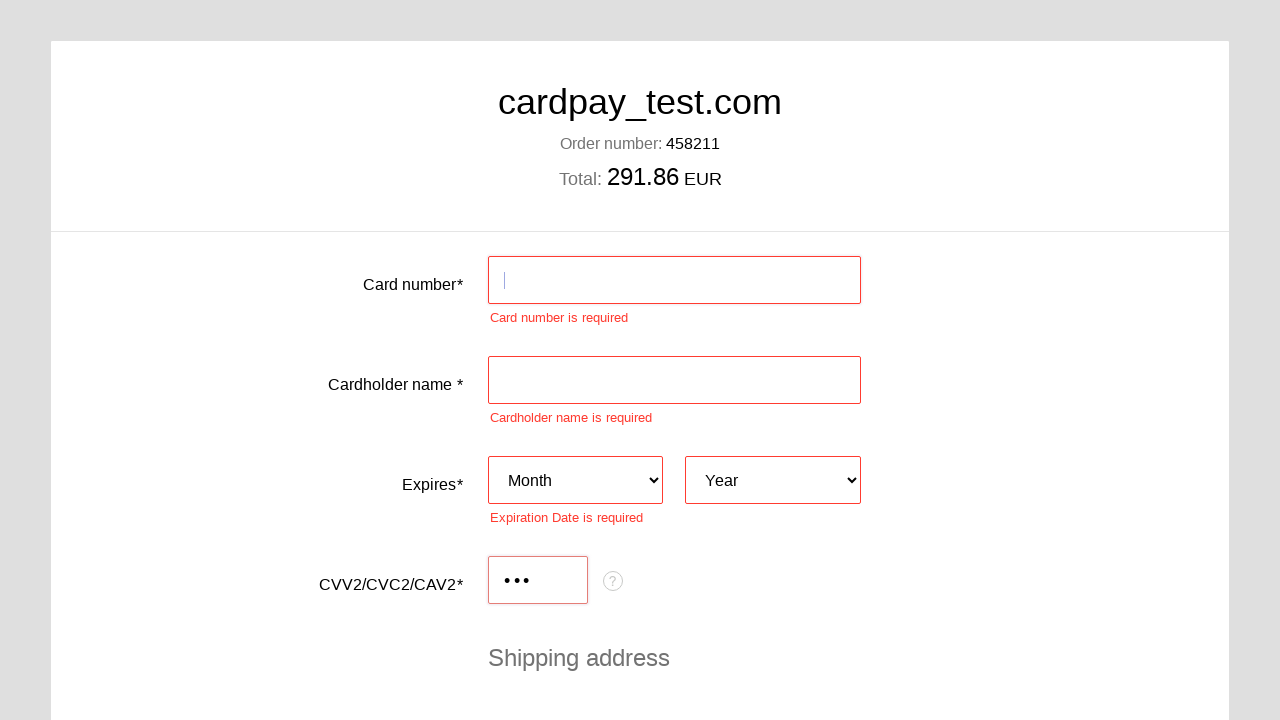

Cleared CVC field on #input-card-cvc
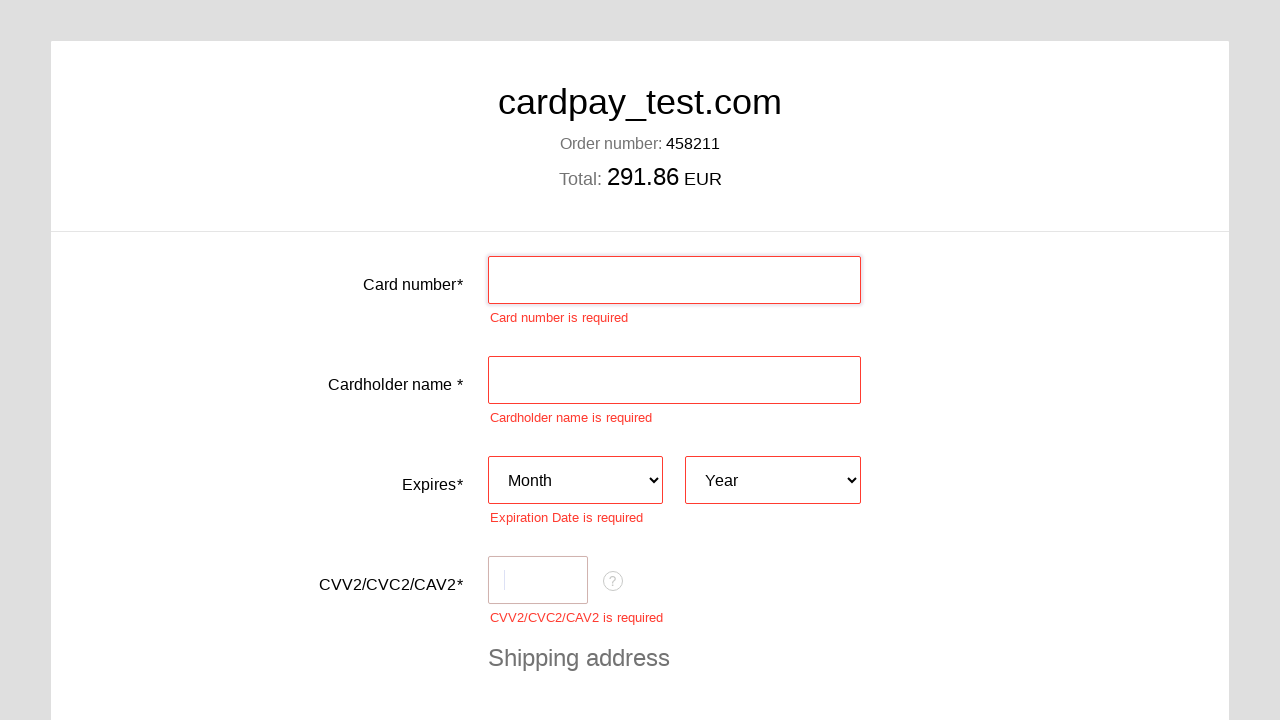

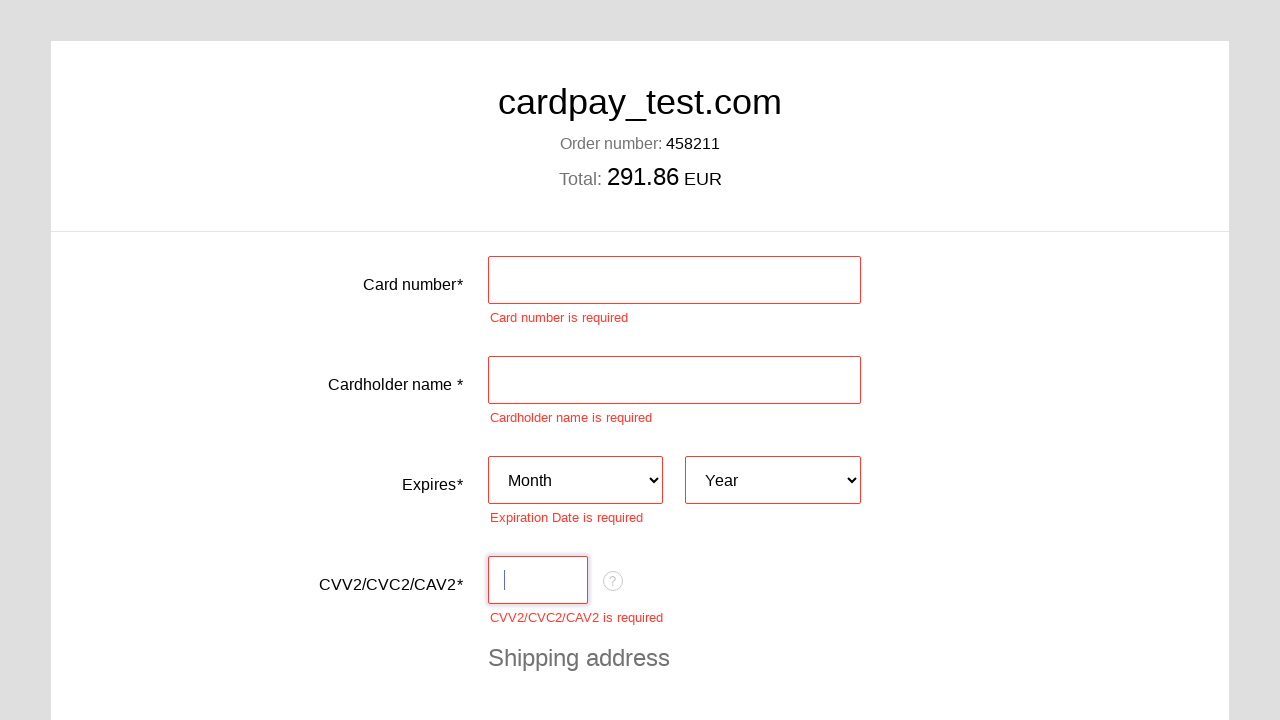